Tests clicking on the location/address element in the Follow Us section

Starting URL: https://www.tranktechnologies.com/

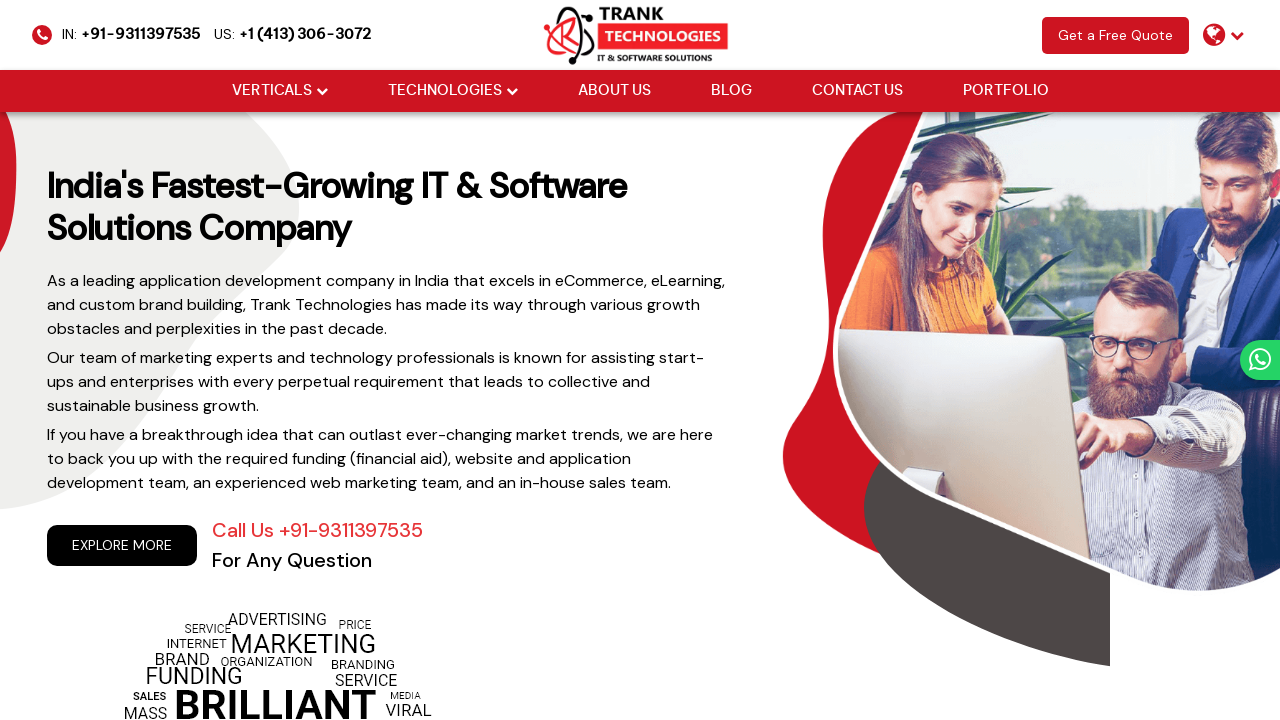

Clicked on the location/address element in the Follow Us section at (1101, 469) on li:nth-child(3) address
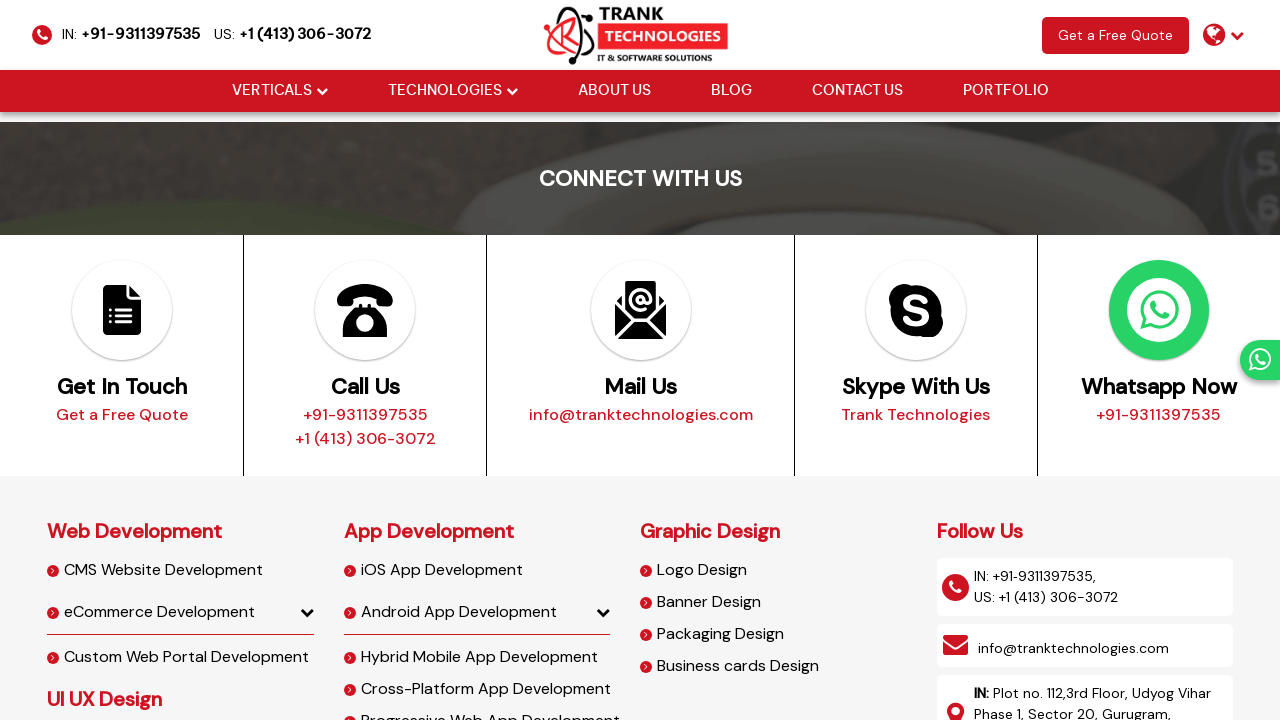

Waited 3 seconds for page to respond
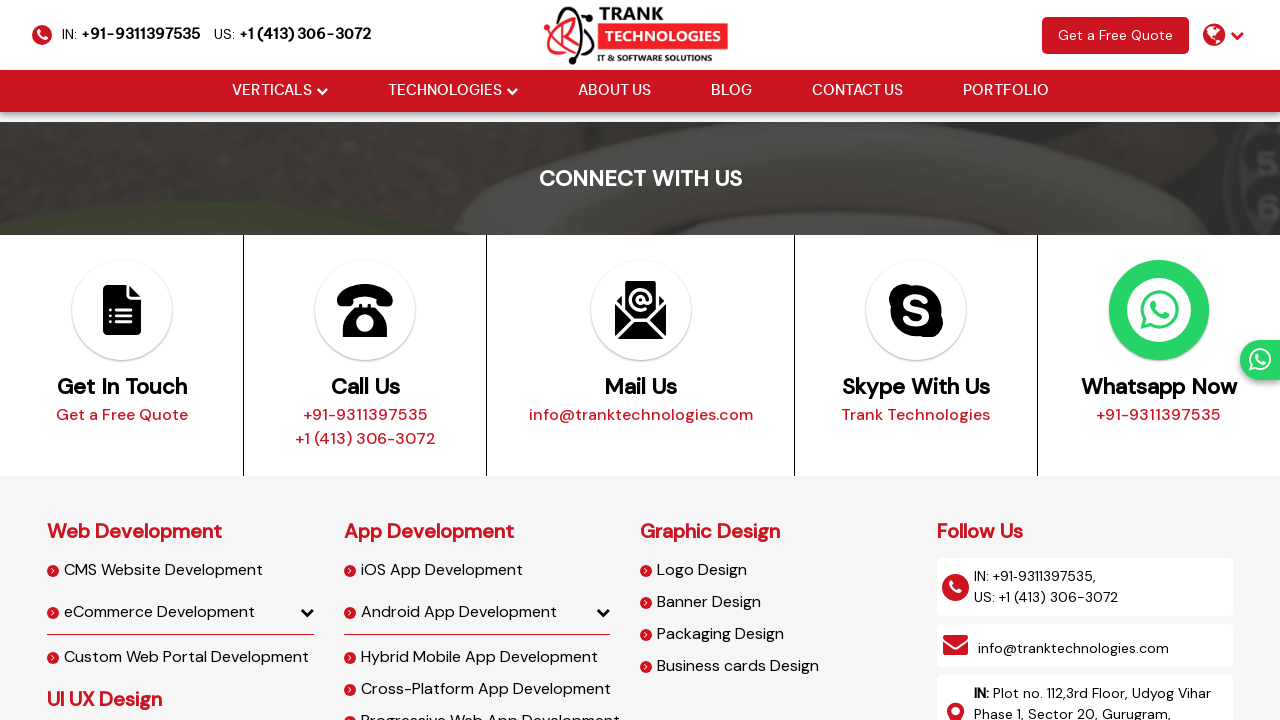

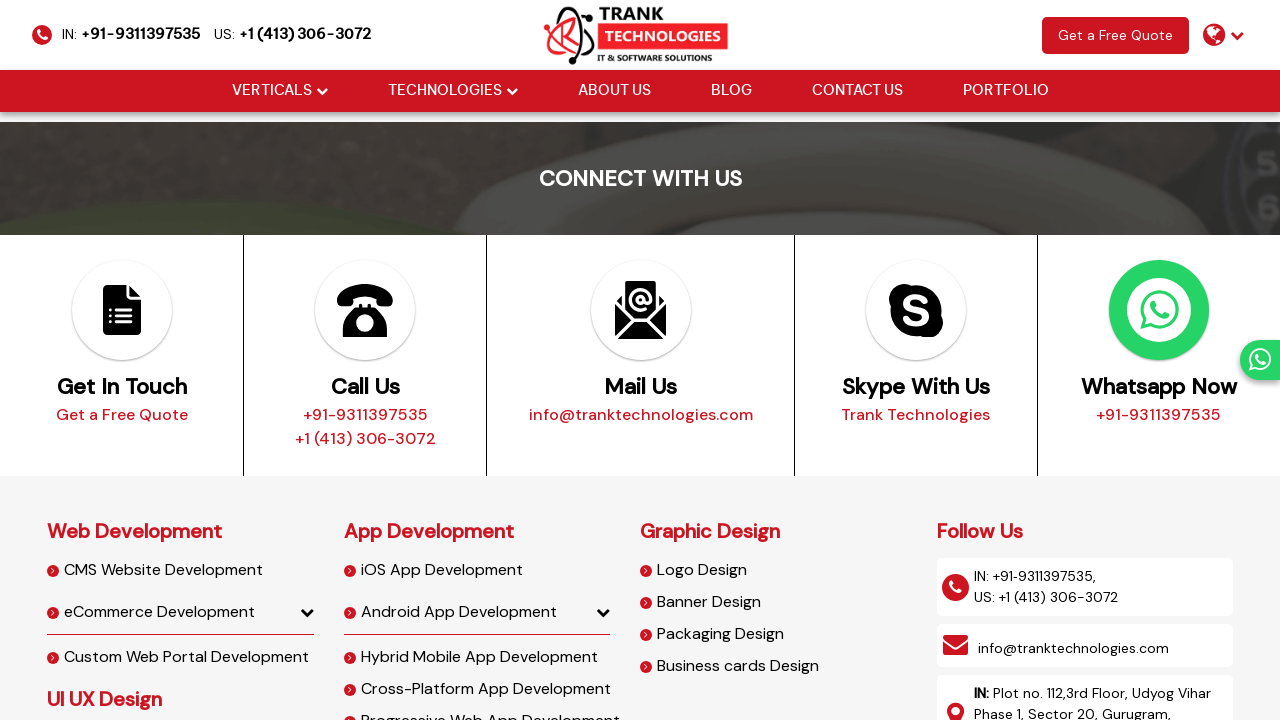